Tests accessibility of the Technische Hochschule Nürnberg website by navigating to it and verifying the page loads correctly by checking the title.

Starting URL: https://www.th-nuernberg.de

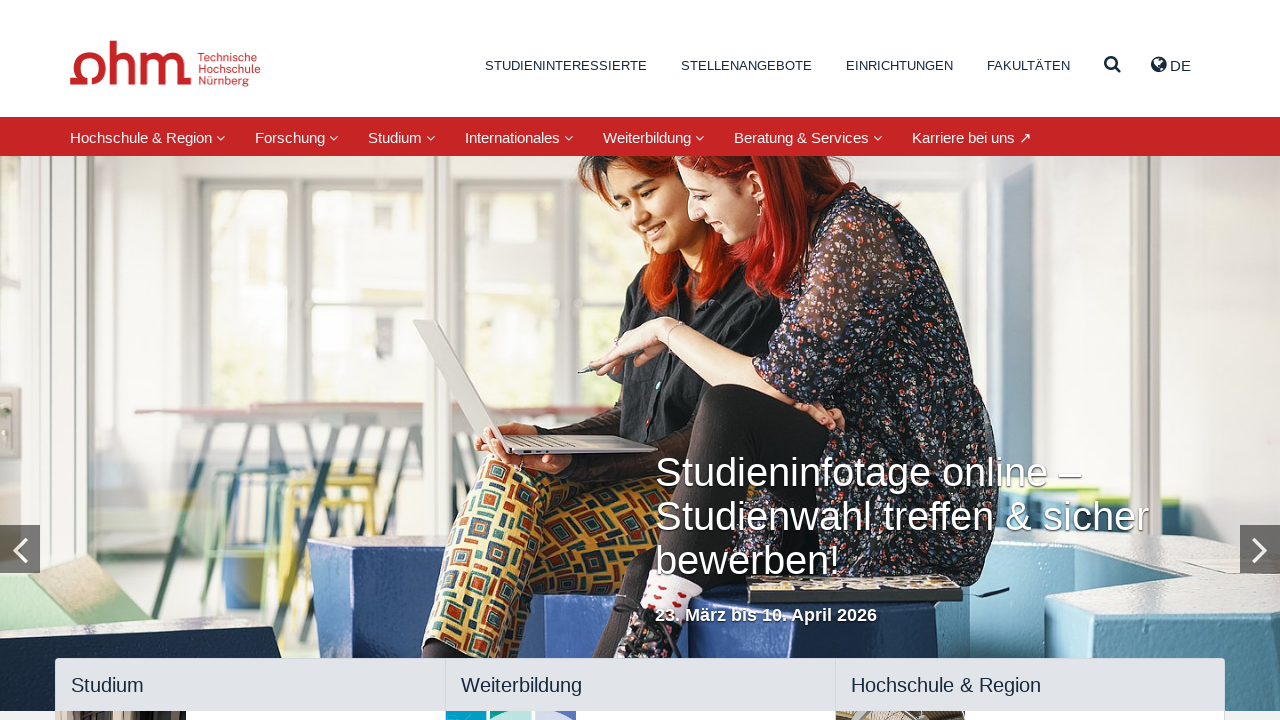

Waited for page to reach domcontentloaded state
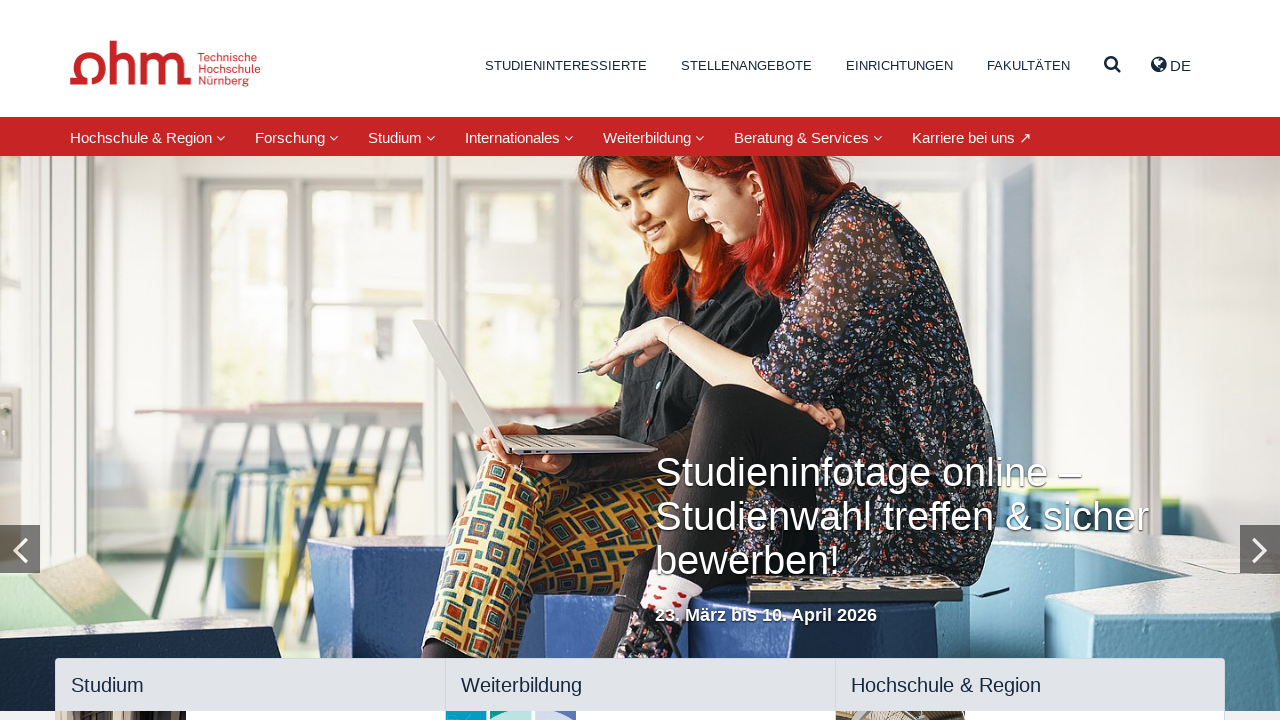

Retrieved page title: 'Startseite – Technische Hochschule Nürnberg Georg Simon Ohm'
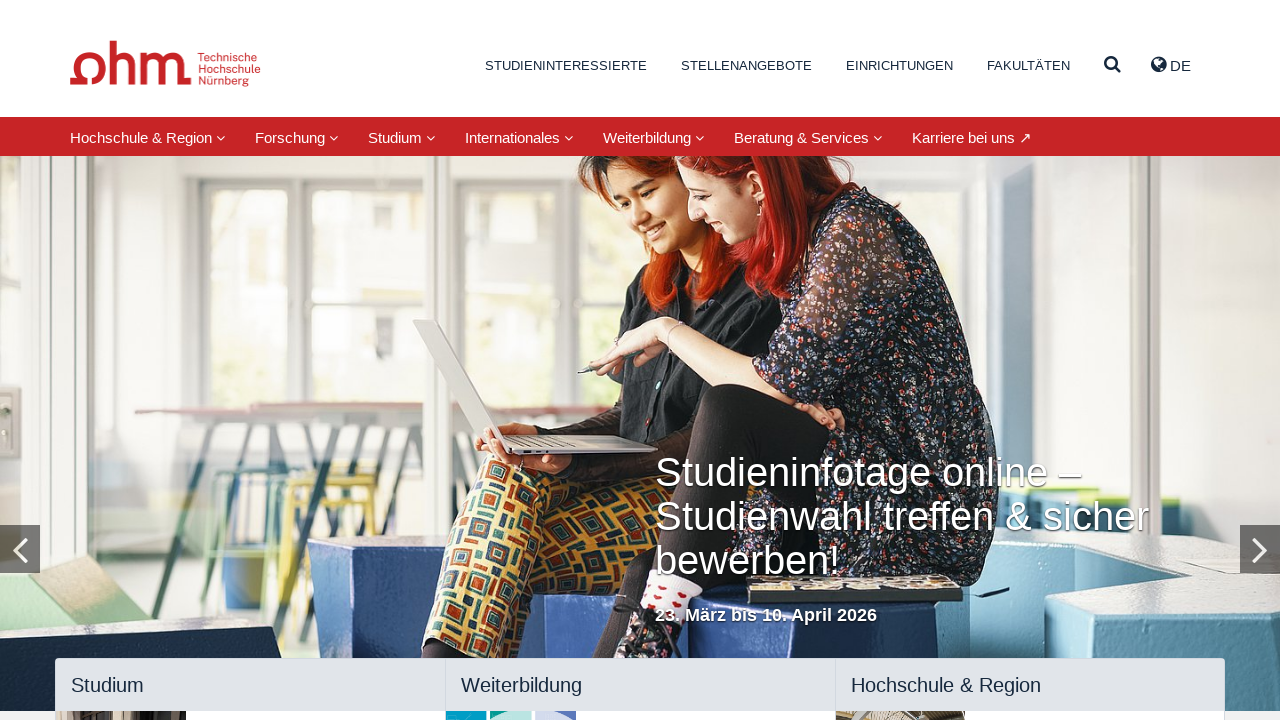

Verified that page title is not empty
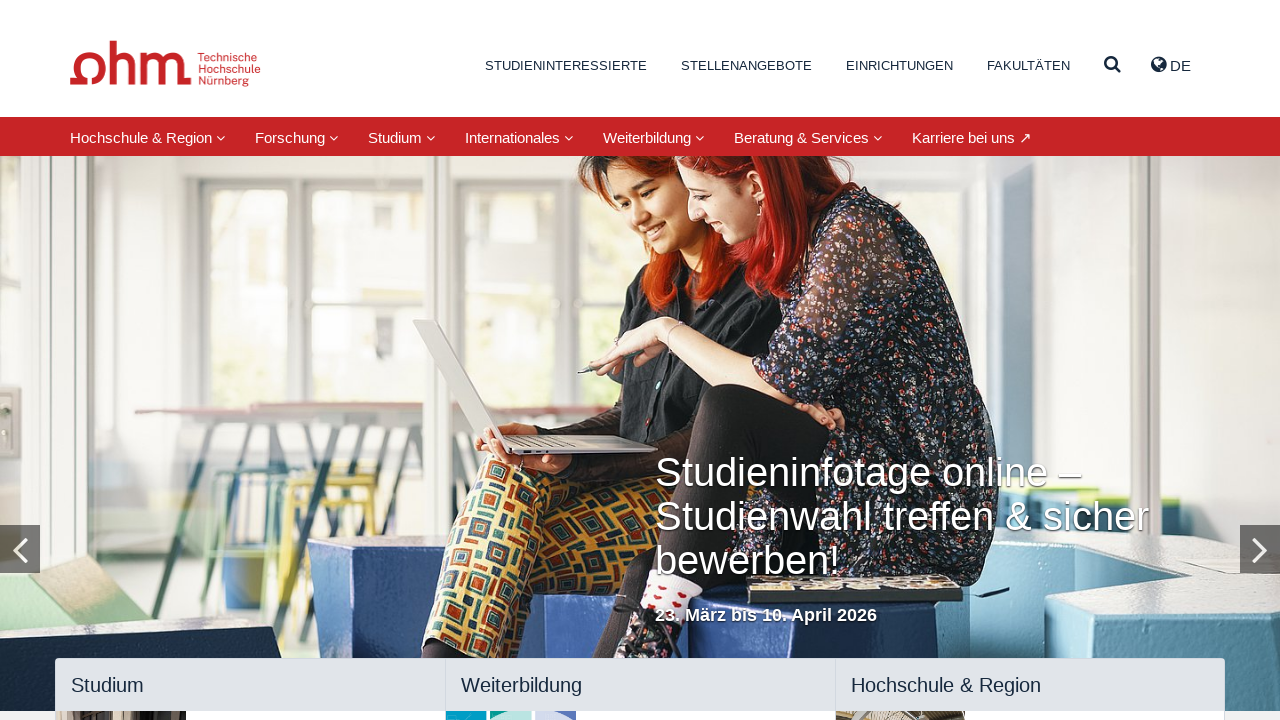

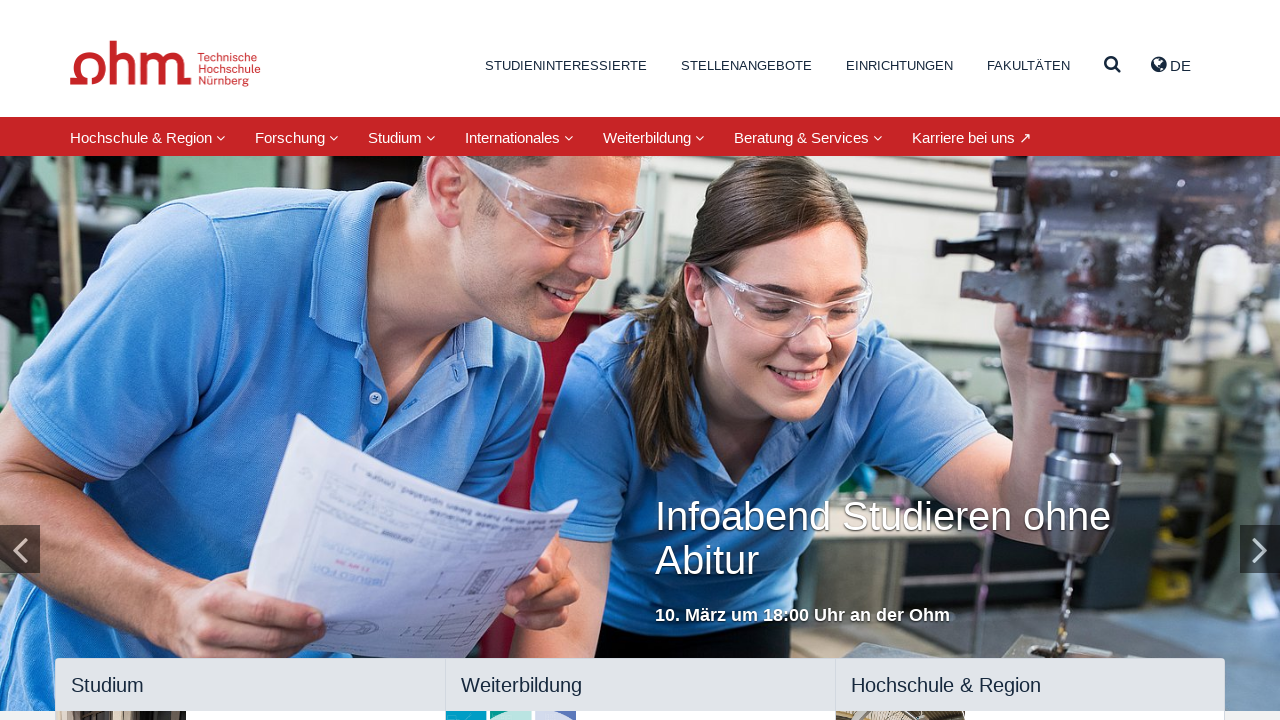